Navigates to InspiroBot website and clicks the generate button to create a new motivational quote image

Starting URL: https://inspirobot.me

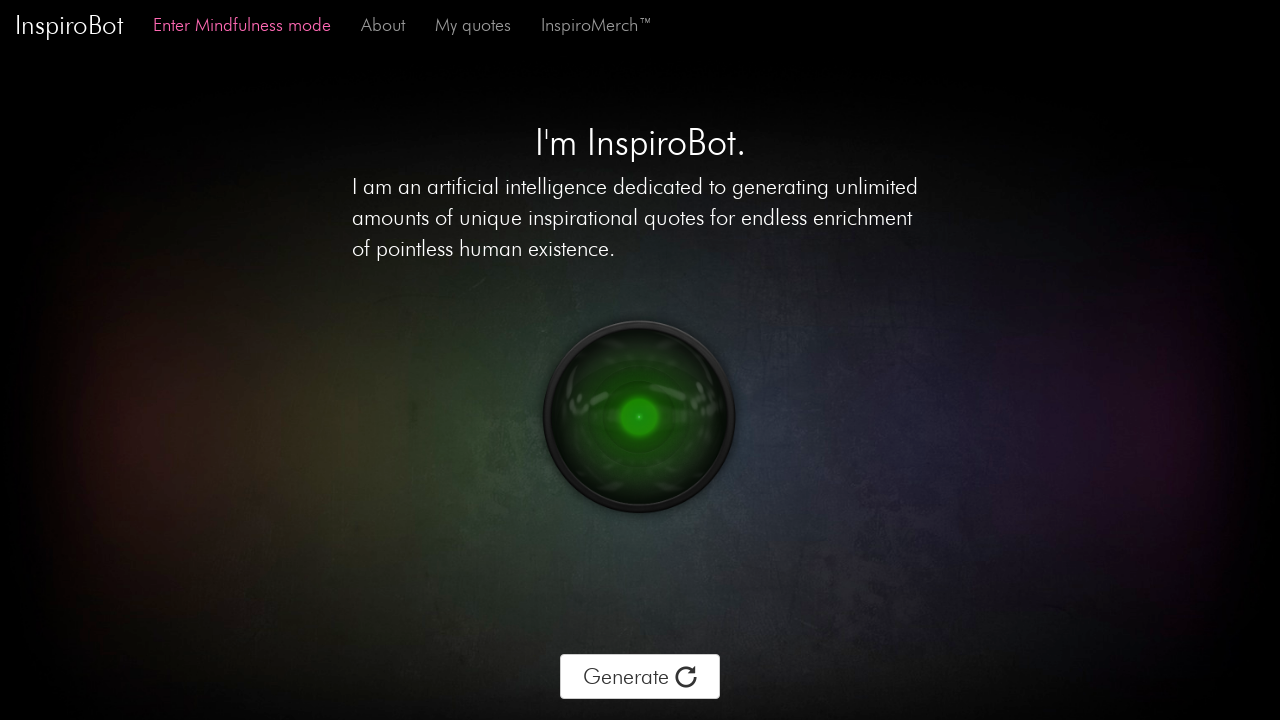

Navigated to InspiroBot website
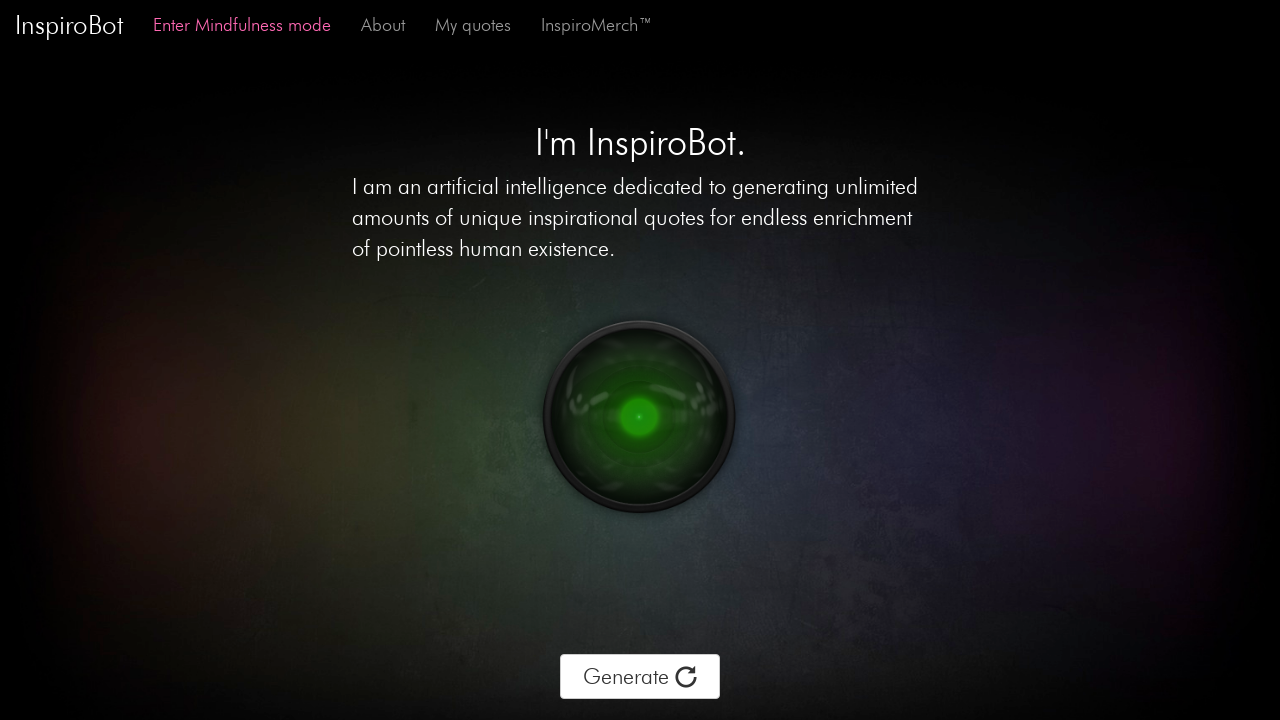

Clicked generate button to create new motivational quote image at (640, 677) on .btn-generate
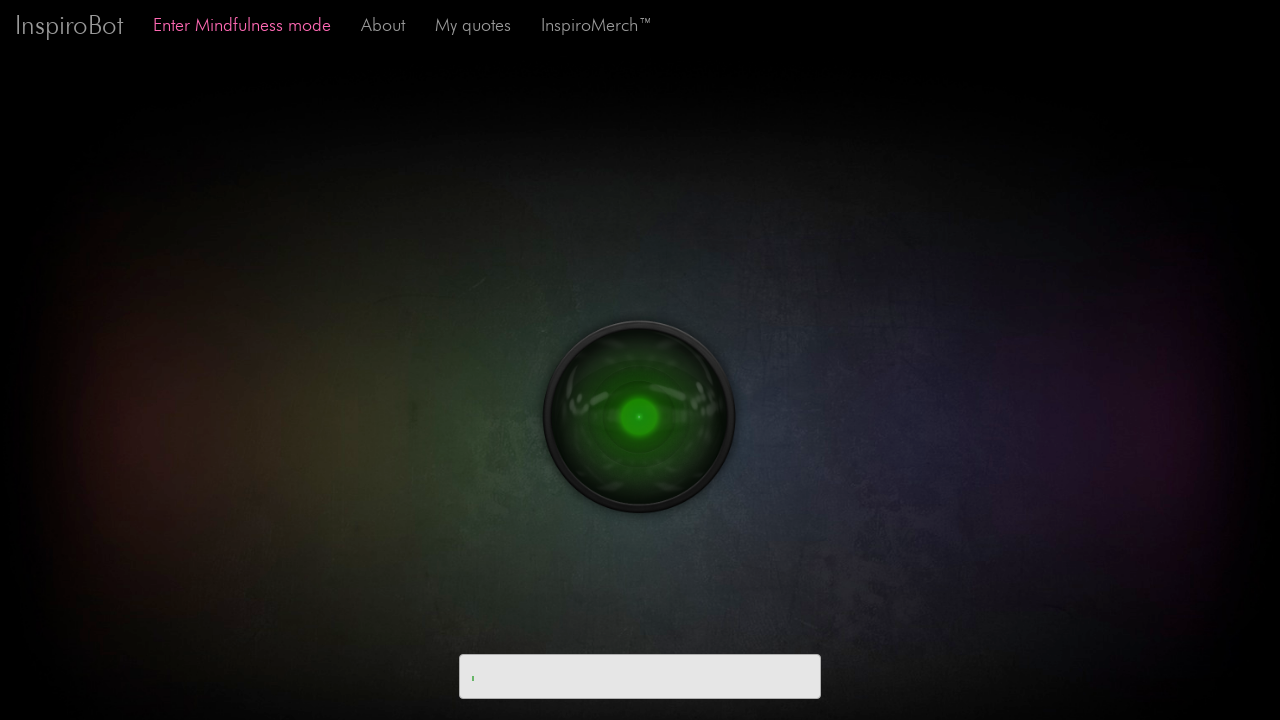

Motivational quote image generated with valid URL
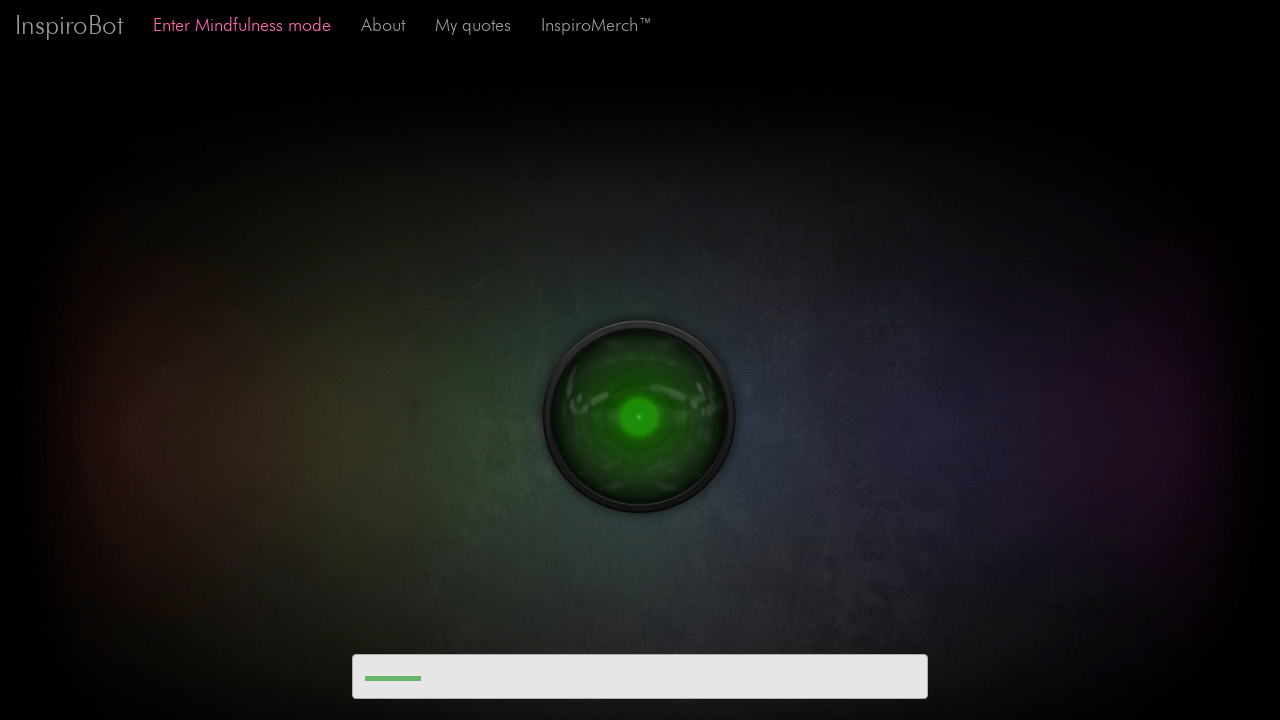

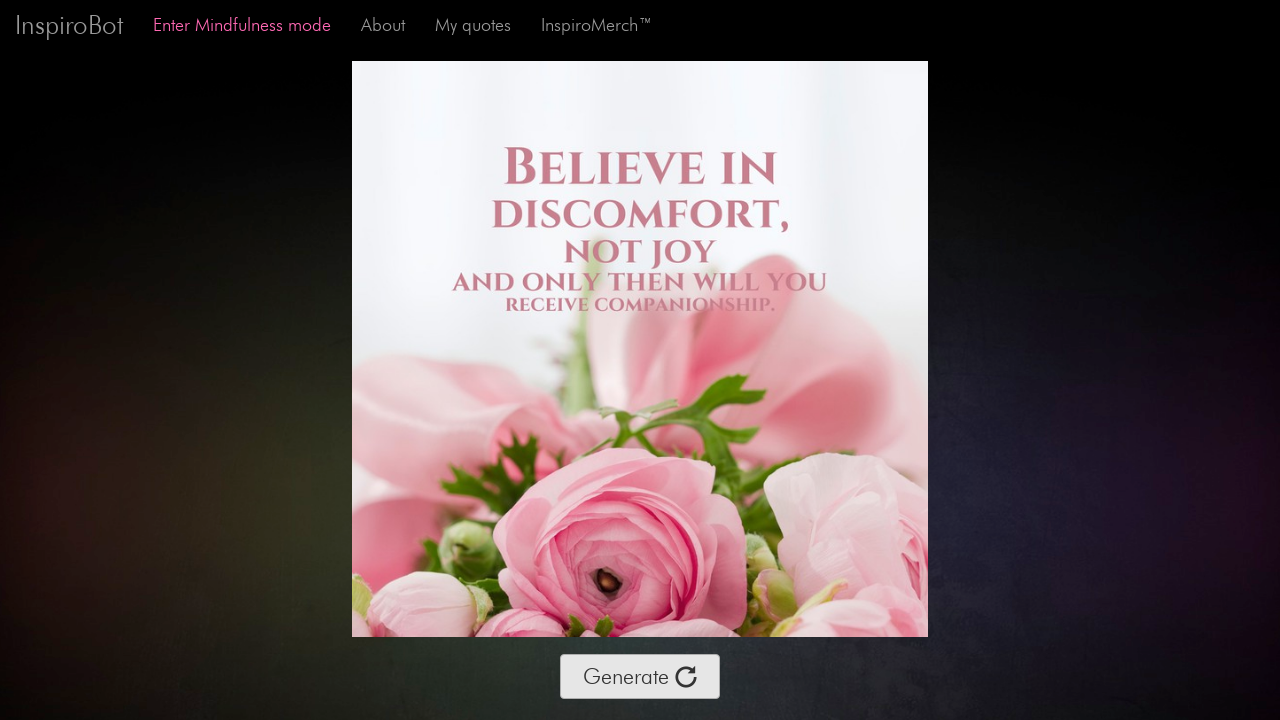